Tests navigation to the Forms section by scrolling to and clicking on the Forms card on the DemoQA homepage

Starting URL: https://demoqa.com

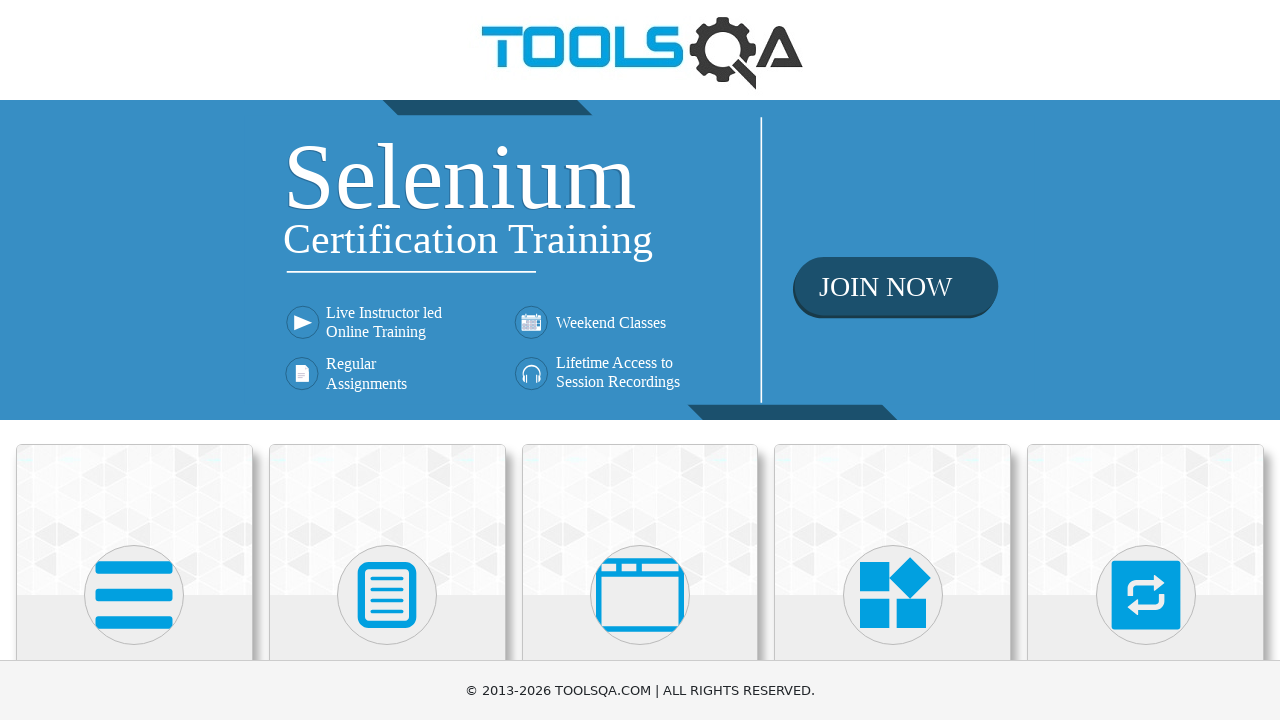

Located the Forms card element on DemoQA homepage
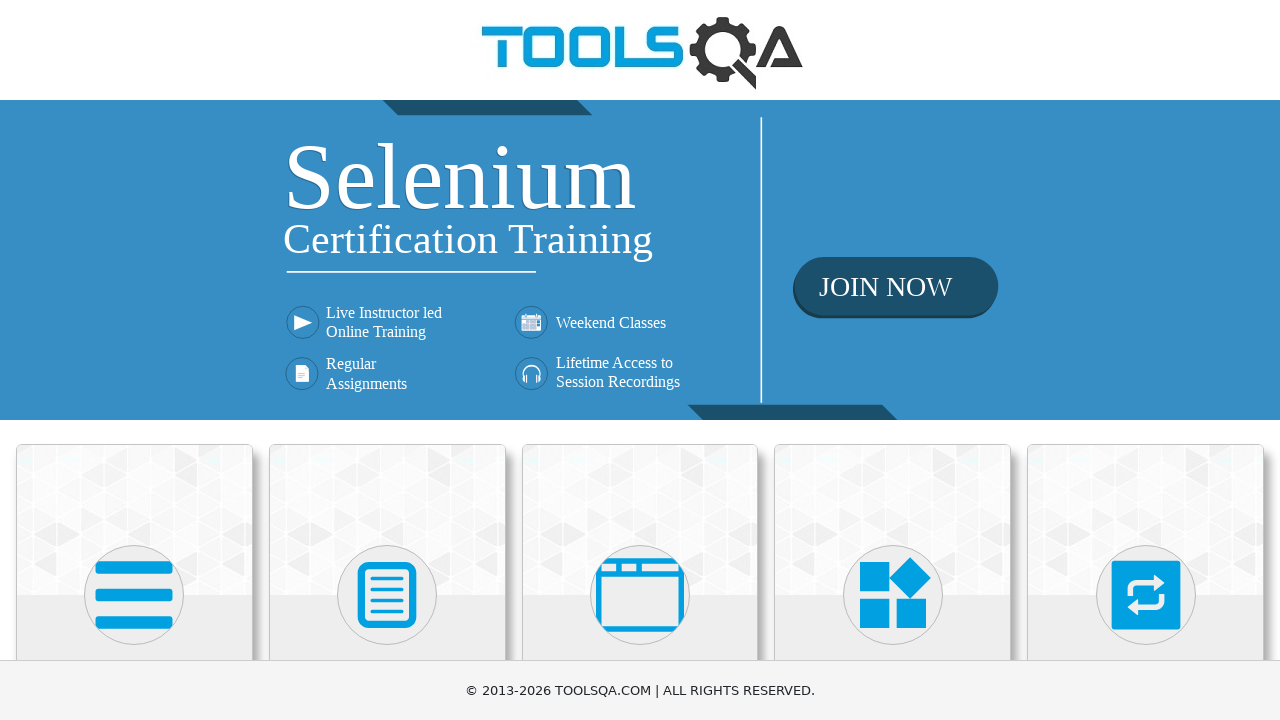

Scrolled to the Forms card into view
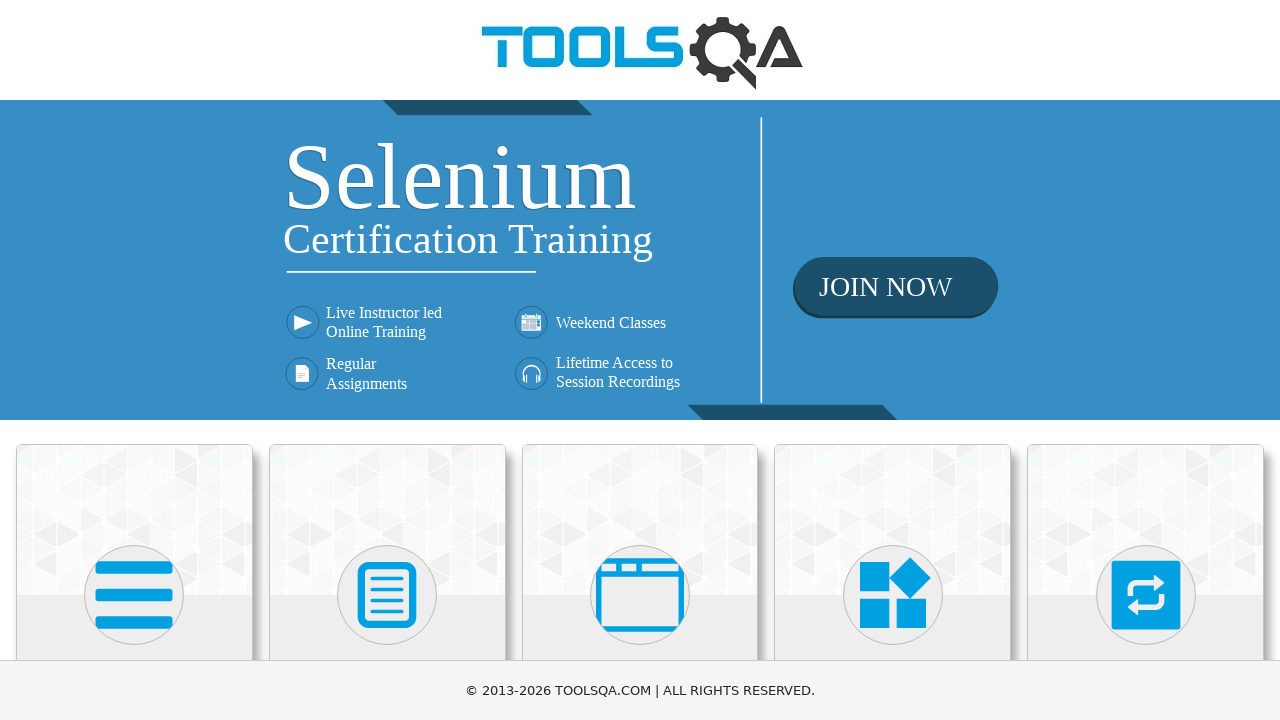

Clicked on the Forms card to navigate to Forms section at (387, 360) on xpath=//div[@class='card-body']/h5[text()='Forms']
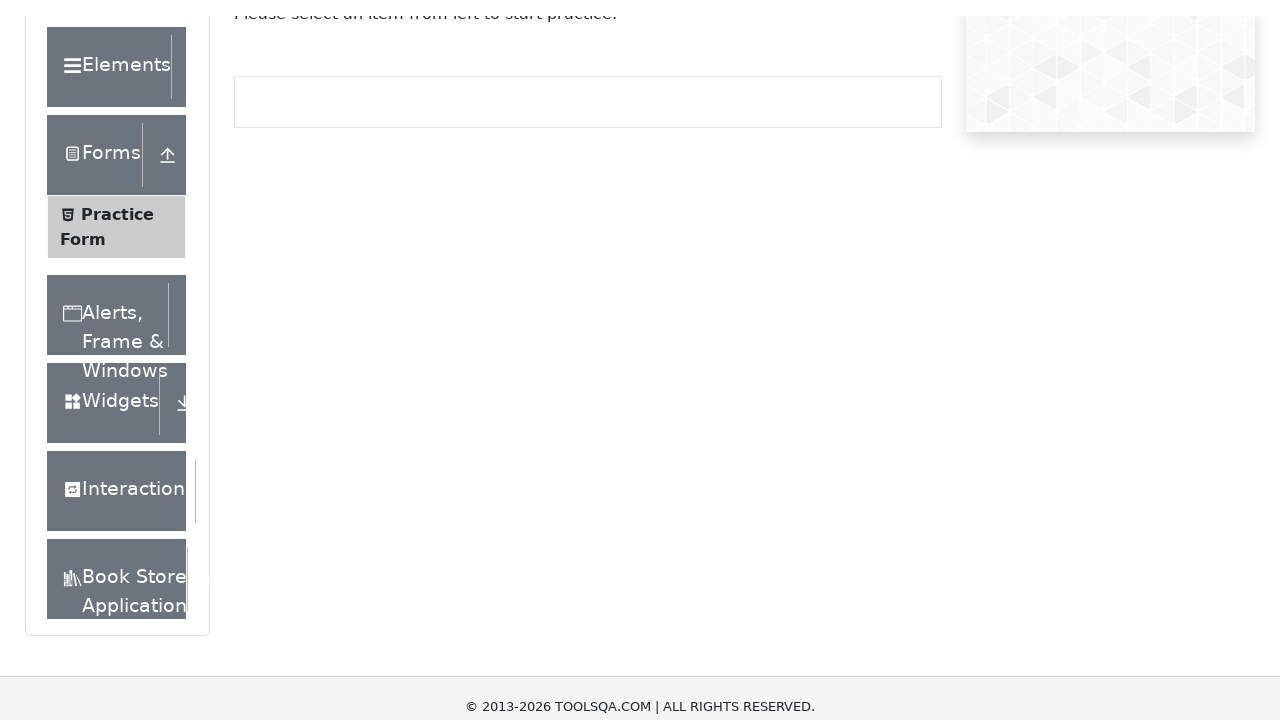

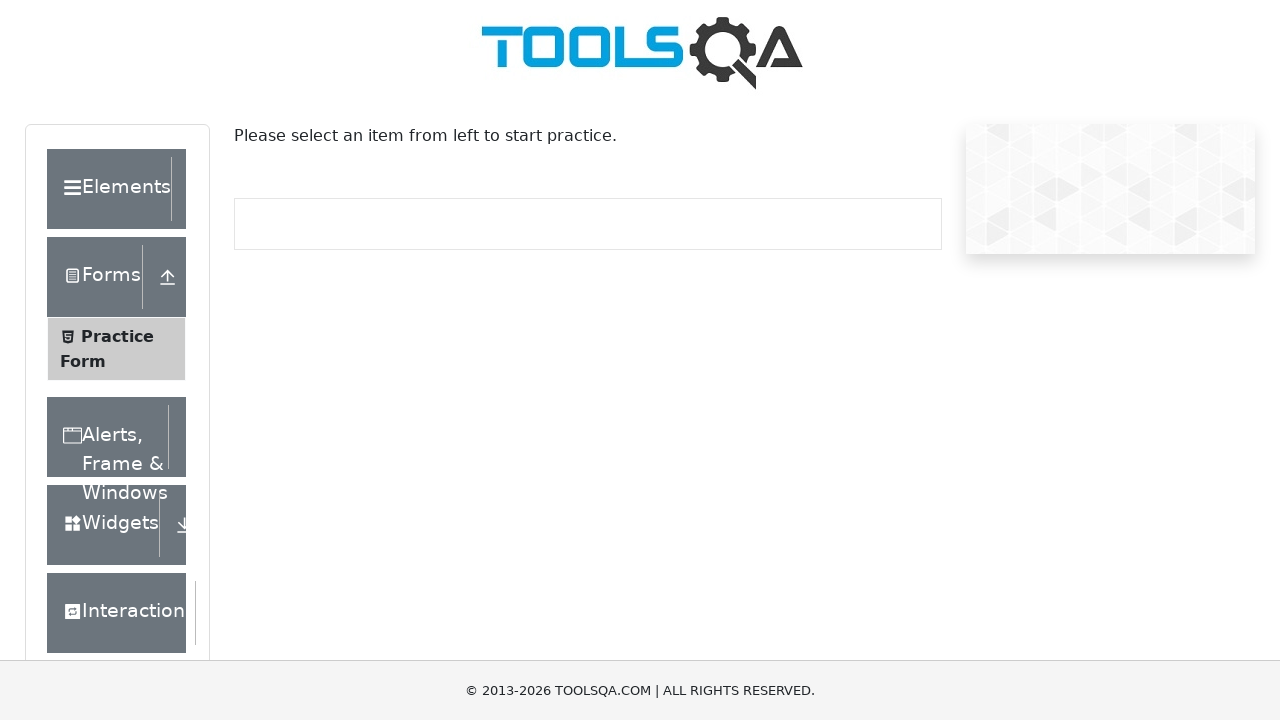